Tests dropdown selection functionality by interacting with a country selector dropdown element

Starting URL: https://practice.expandtesting.com/dropdown

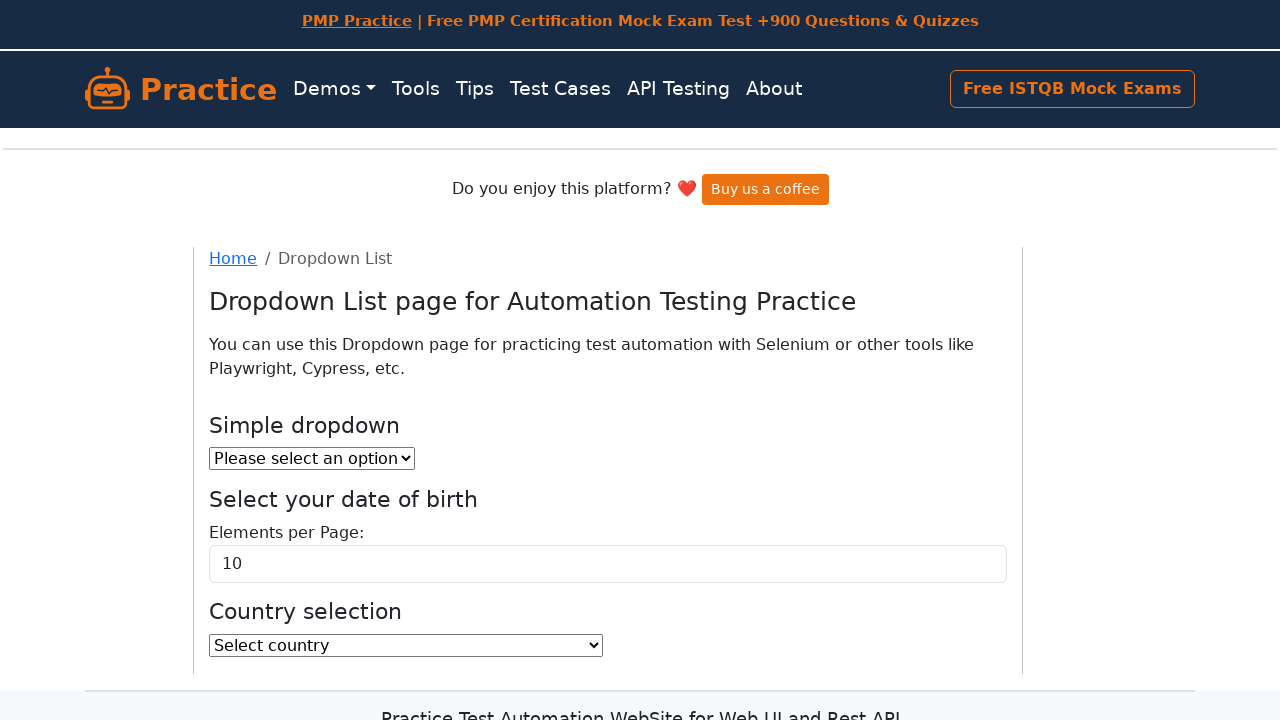

Located the country dropdown element
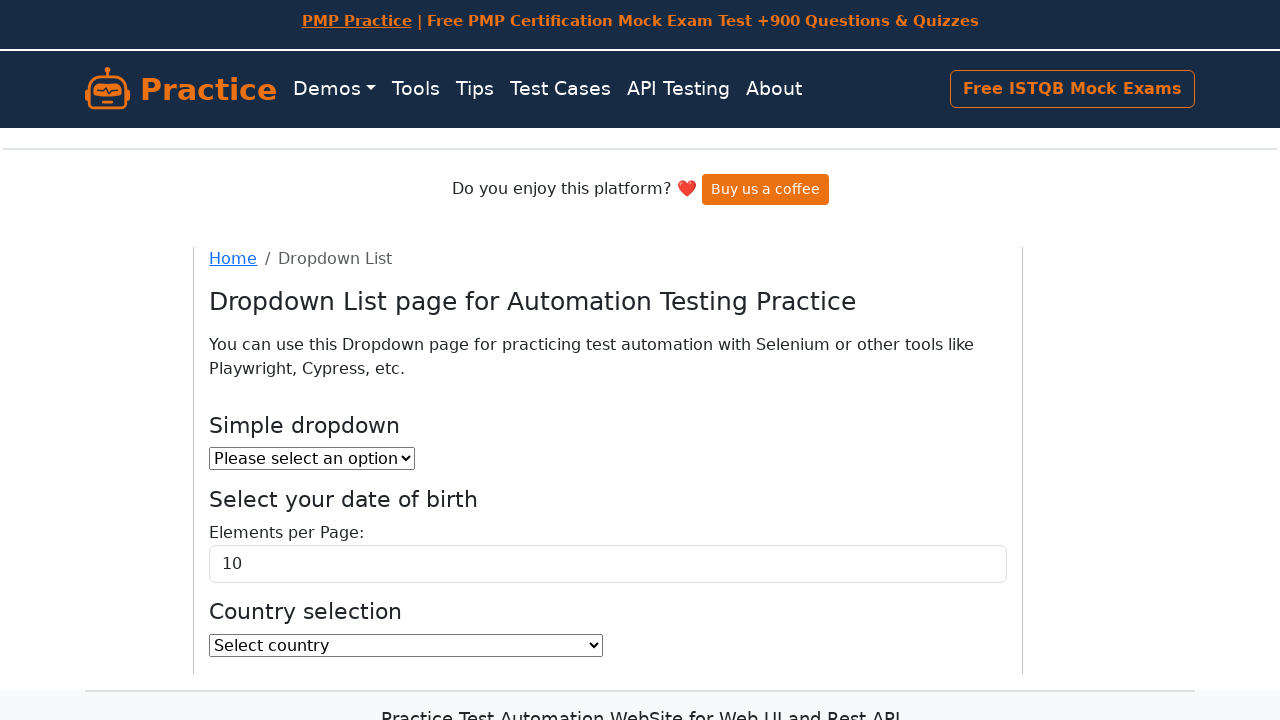

Retrieved all dropdown options
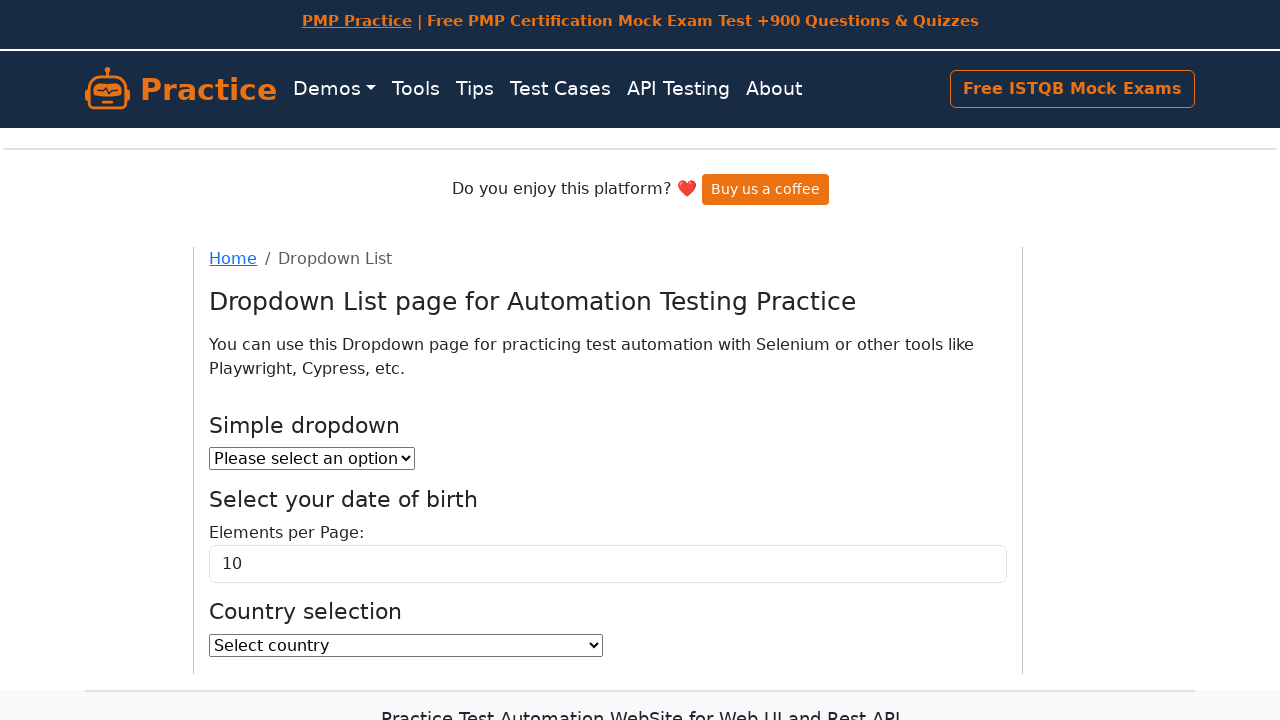

Selected 'India' from the country dropdown on select#country
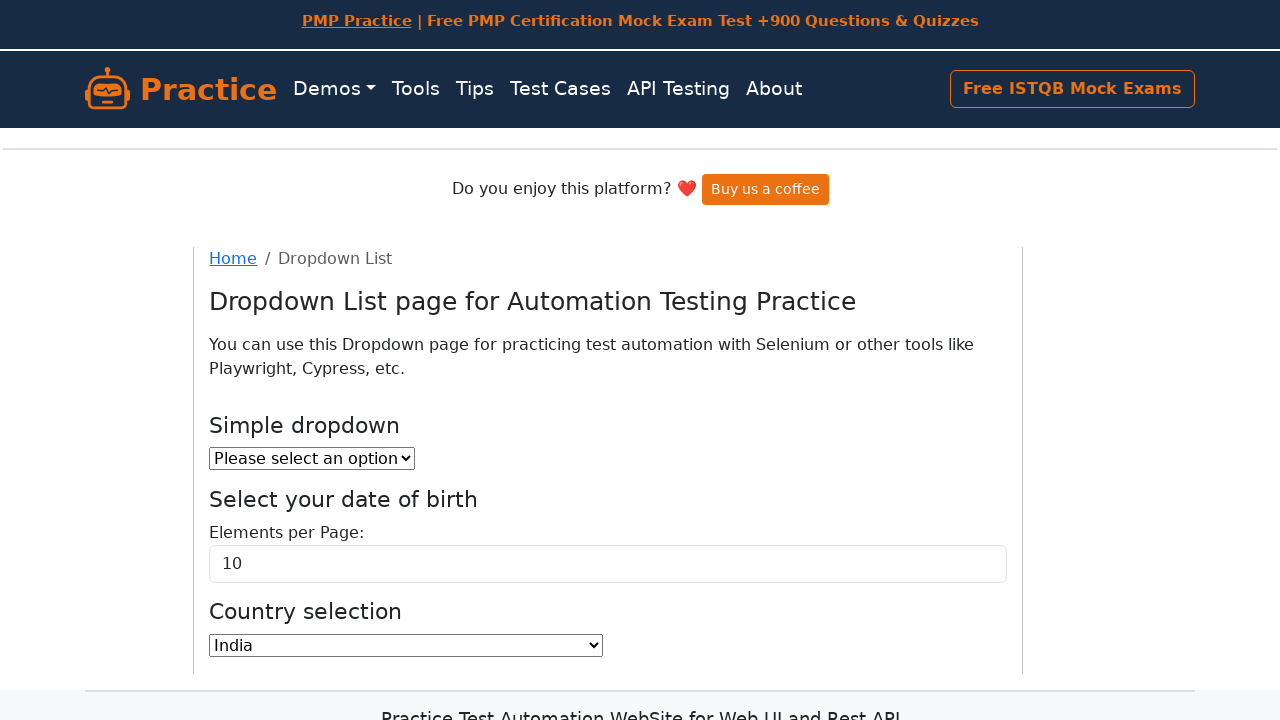

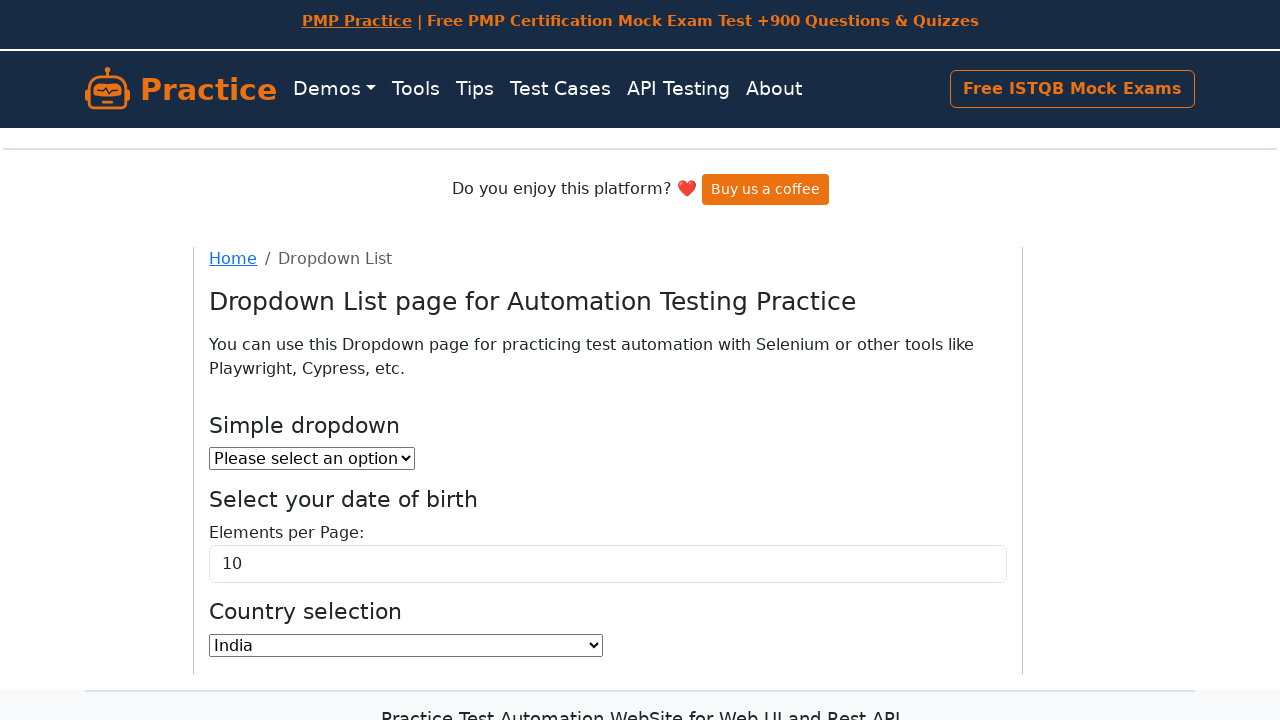